Tests form interaction on a practice site by filling a name input field with "john" and selecting the male radio button

Starting URL: https://testautomationpractice.blogspot.com/

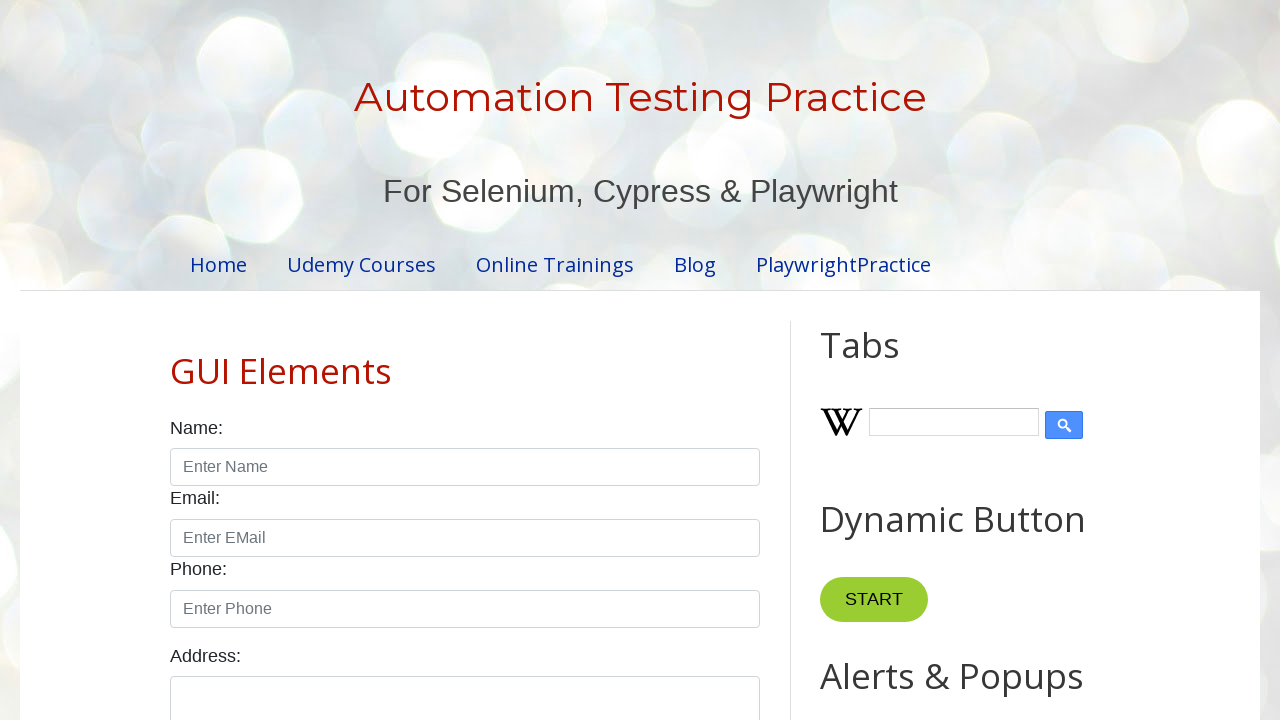

Filled name input field with 'john' on #name
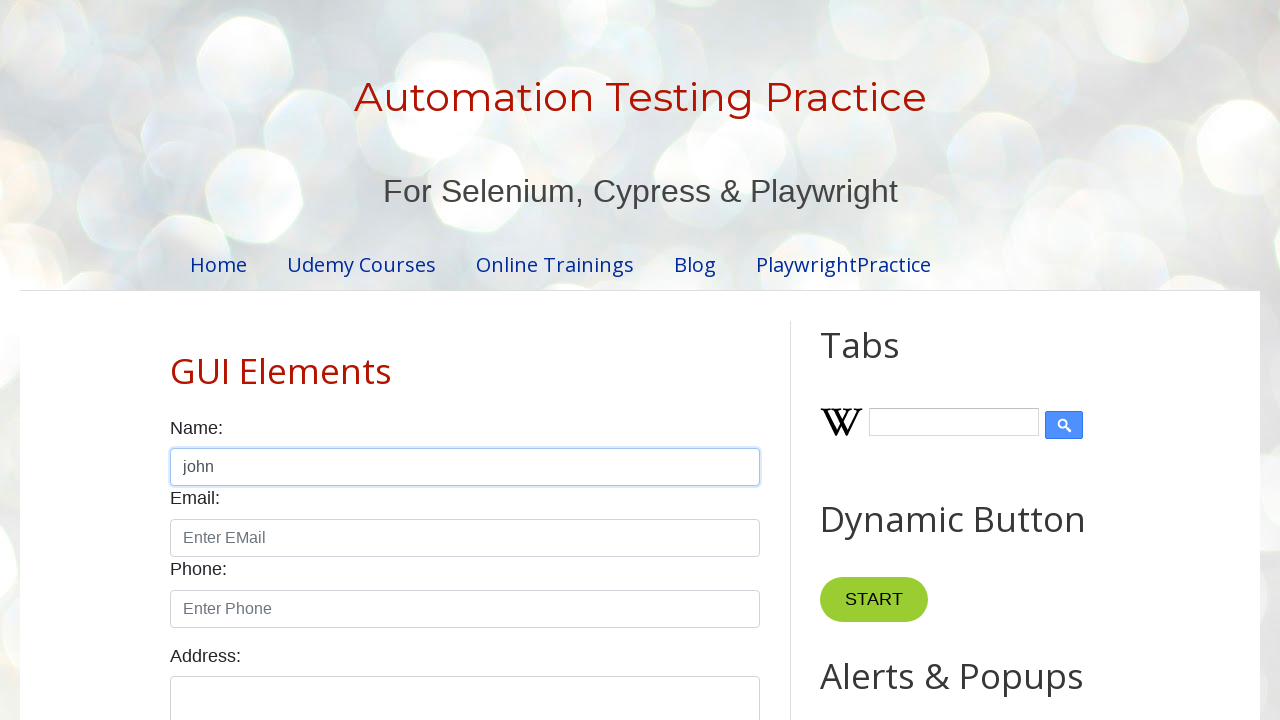

Selected male radio button at (176, 360) on #male
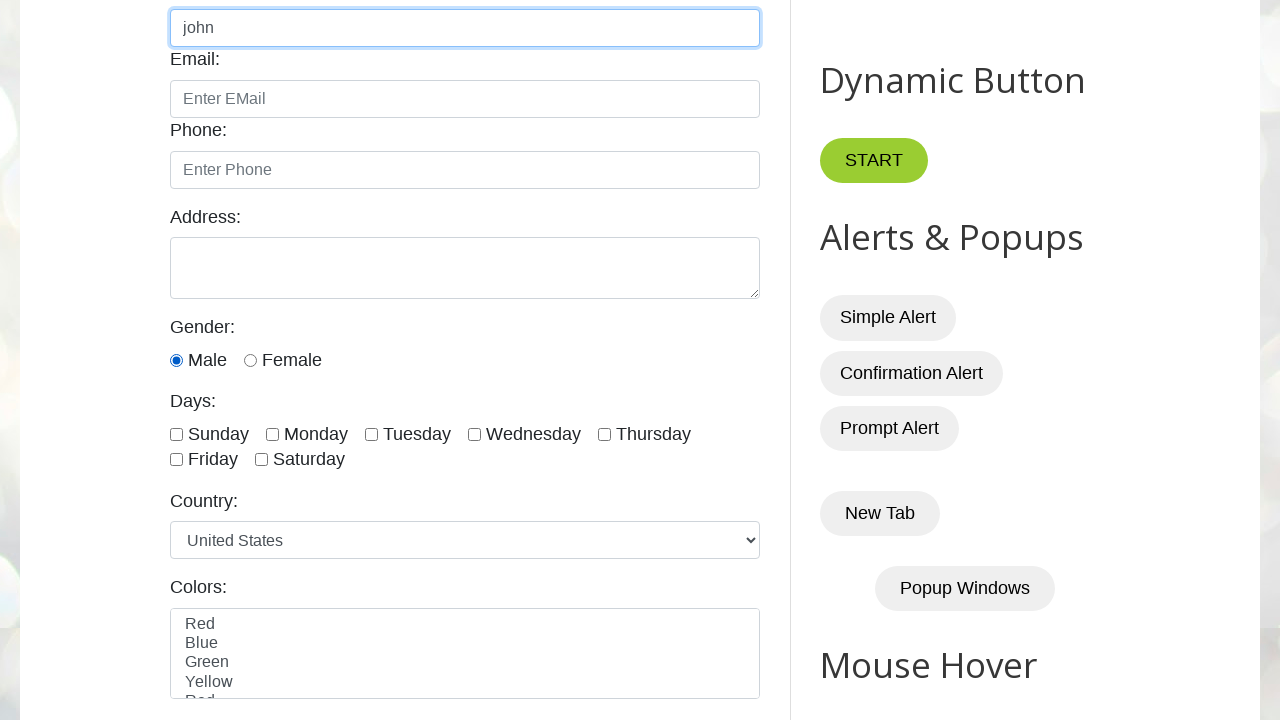

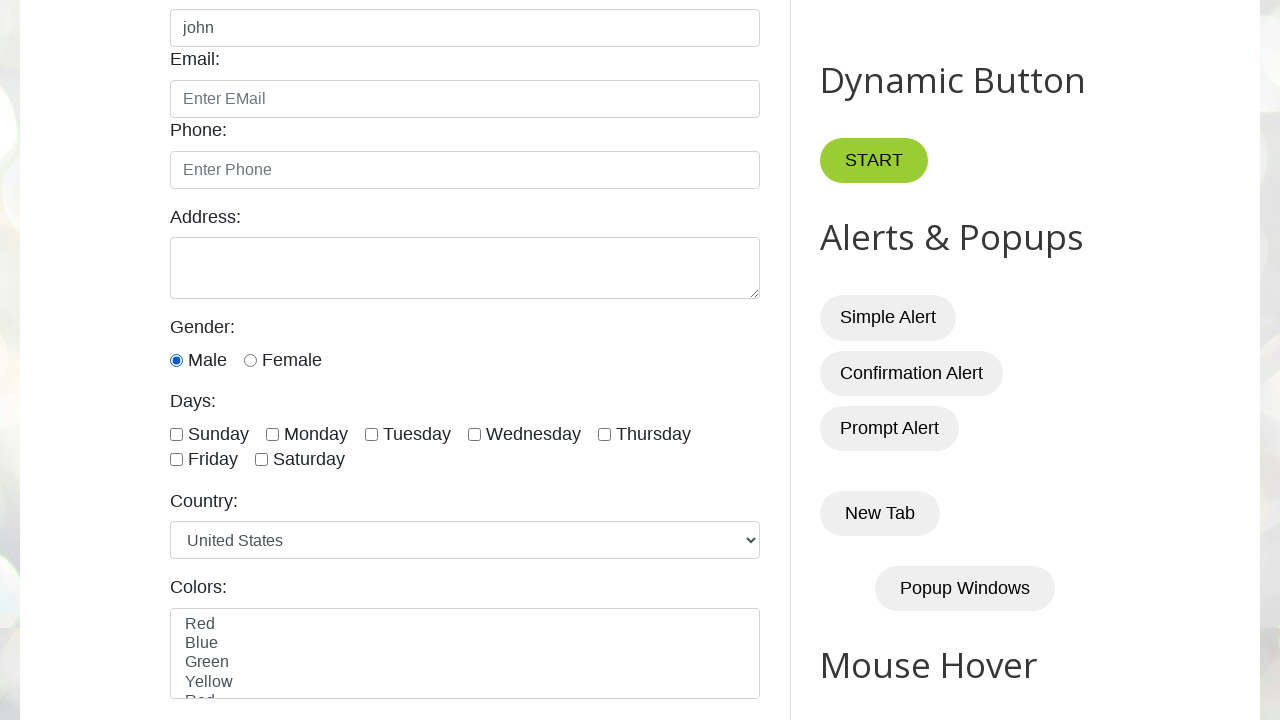